Tests a simple form by filling in multiple input fields (first name, last name, city, country) using different locator strategies and submitting the form

Starting URL: http://suninjuly.github.io/simple_form_find_task.html

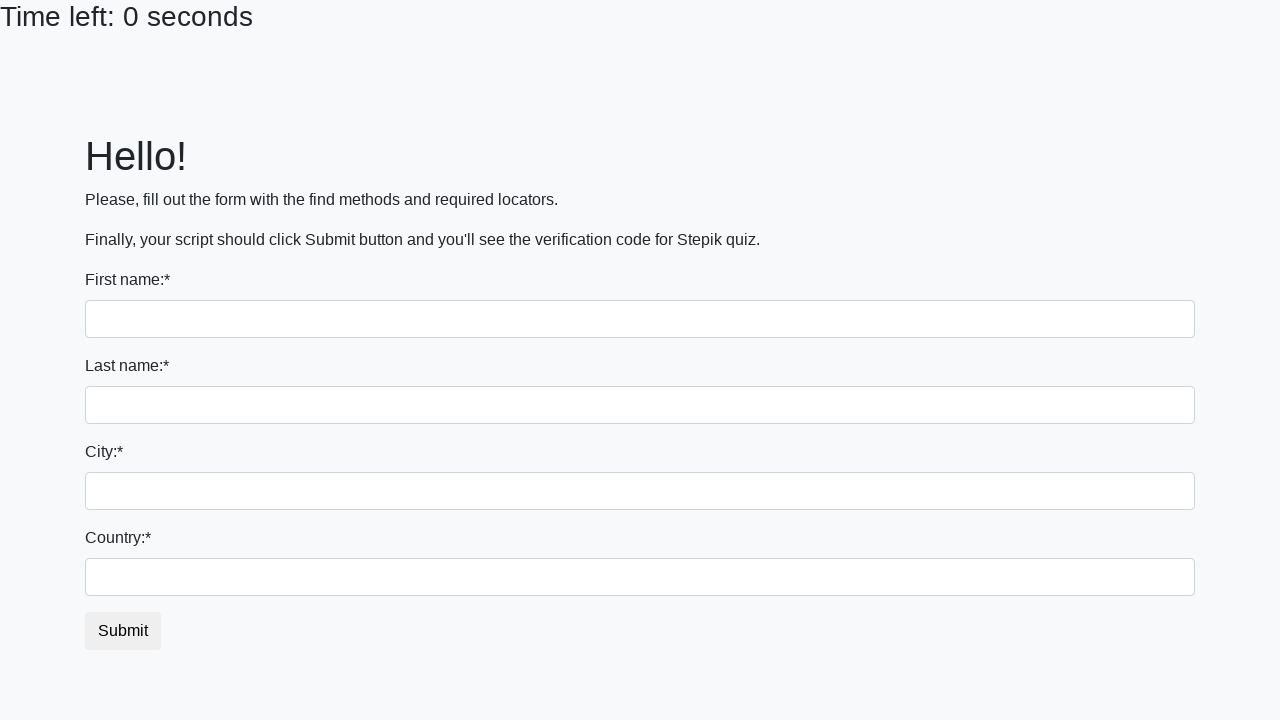

Filled first input field with 'Ivan' using first() locator on input >> nth=0
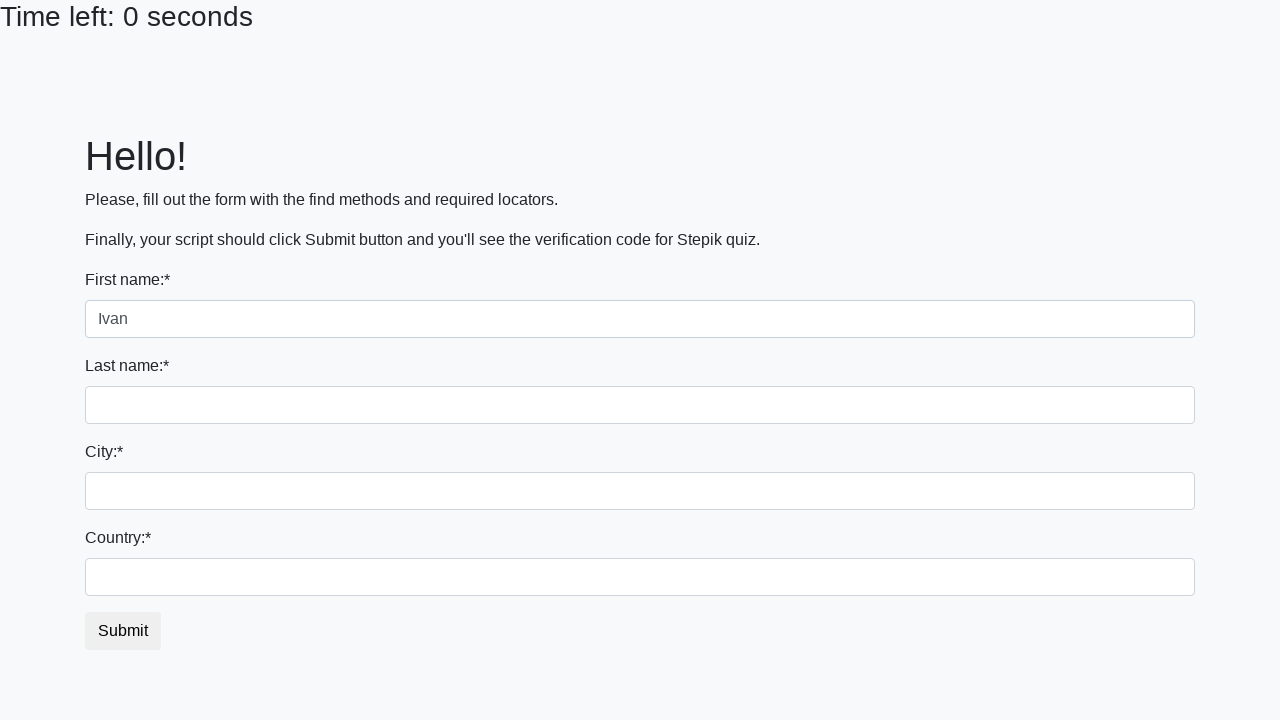

Filled last name field with 'Petrov' on input[name='last_name']
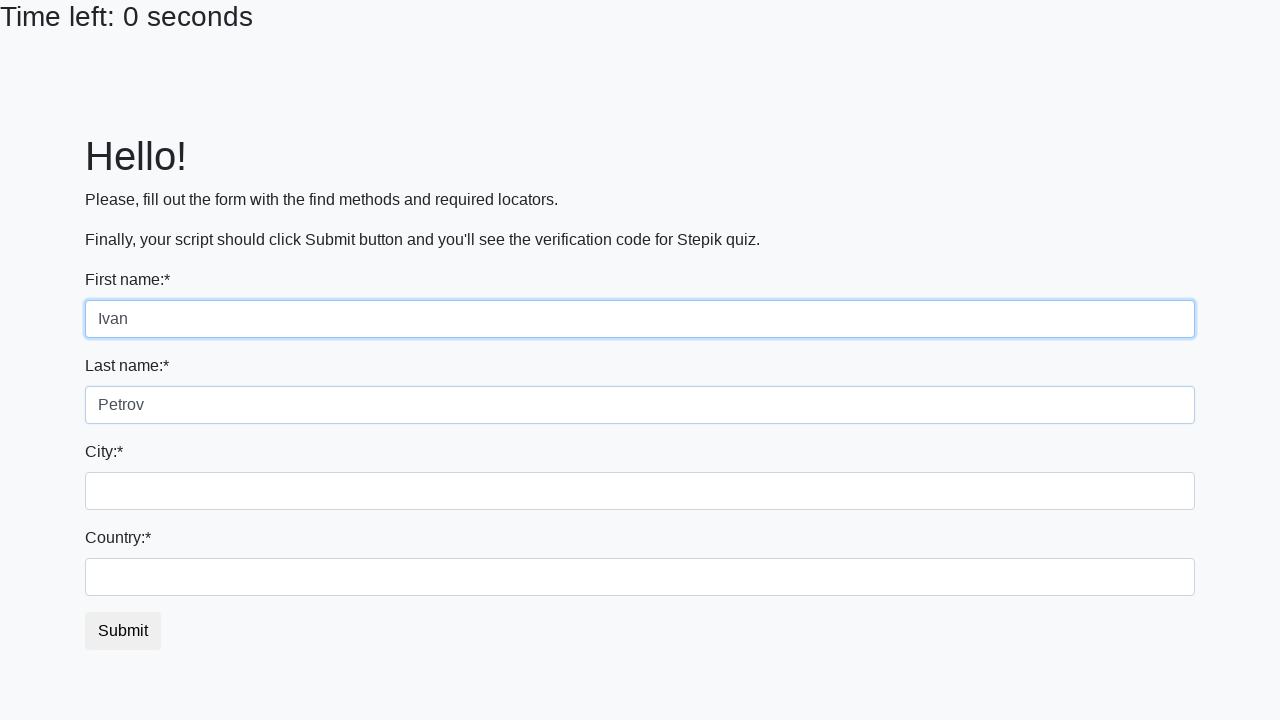

Filled firstname field with 'Smolensk' on input[name='firstname']
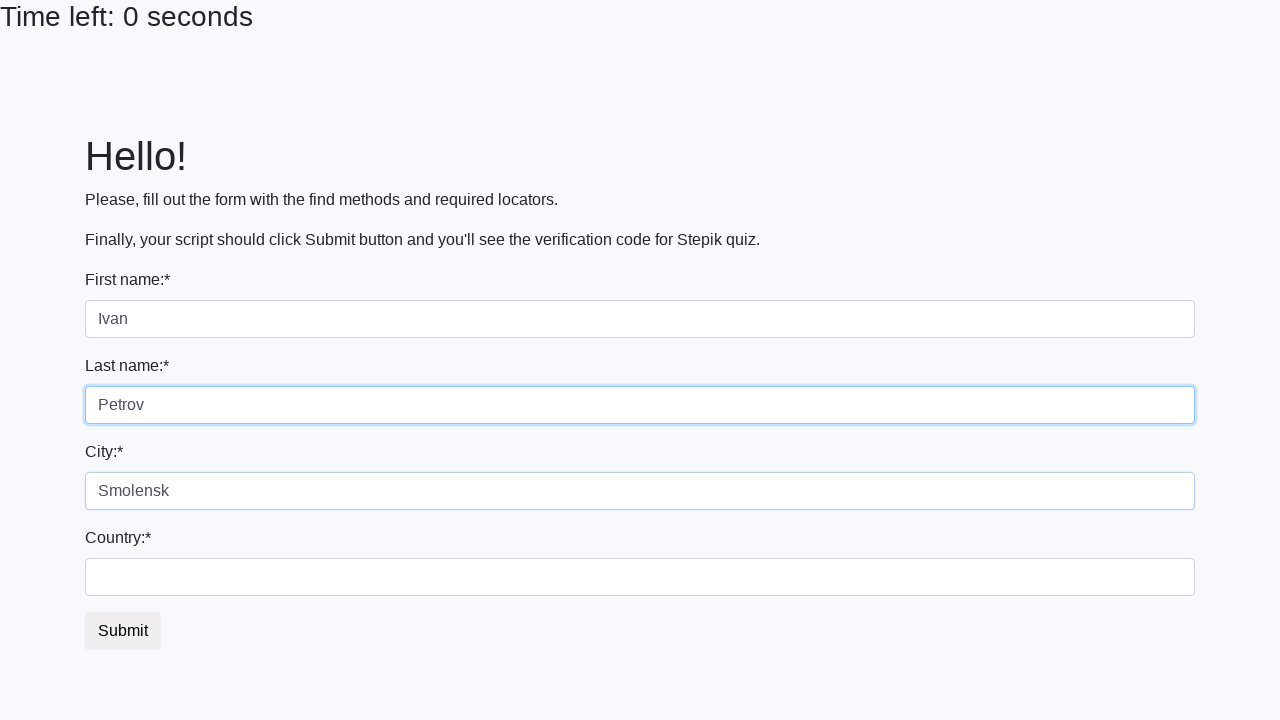

Filled country field with 'Russia' on #country
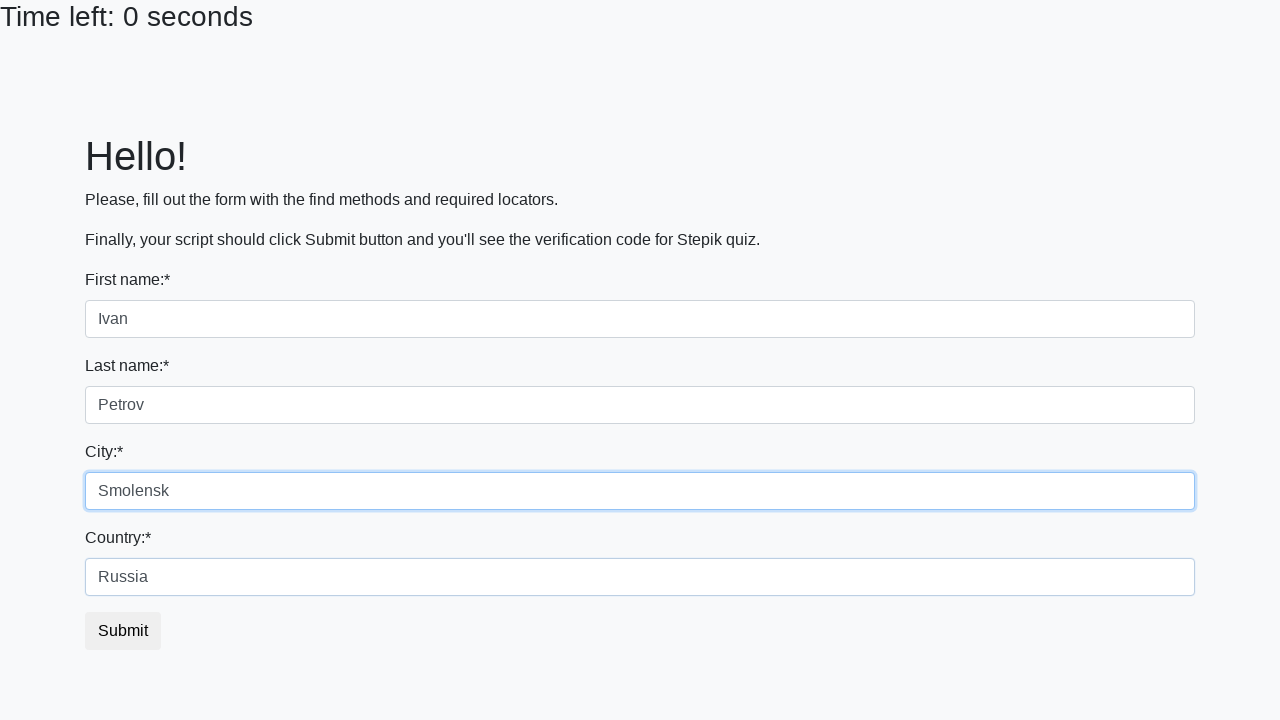

Clicked submit button to submit the form at (123, 631) on button.btn
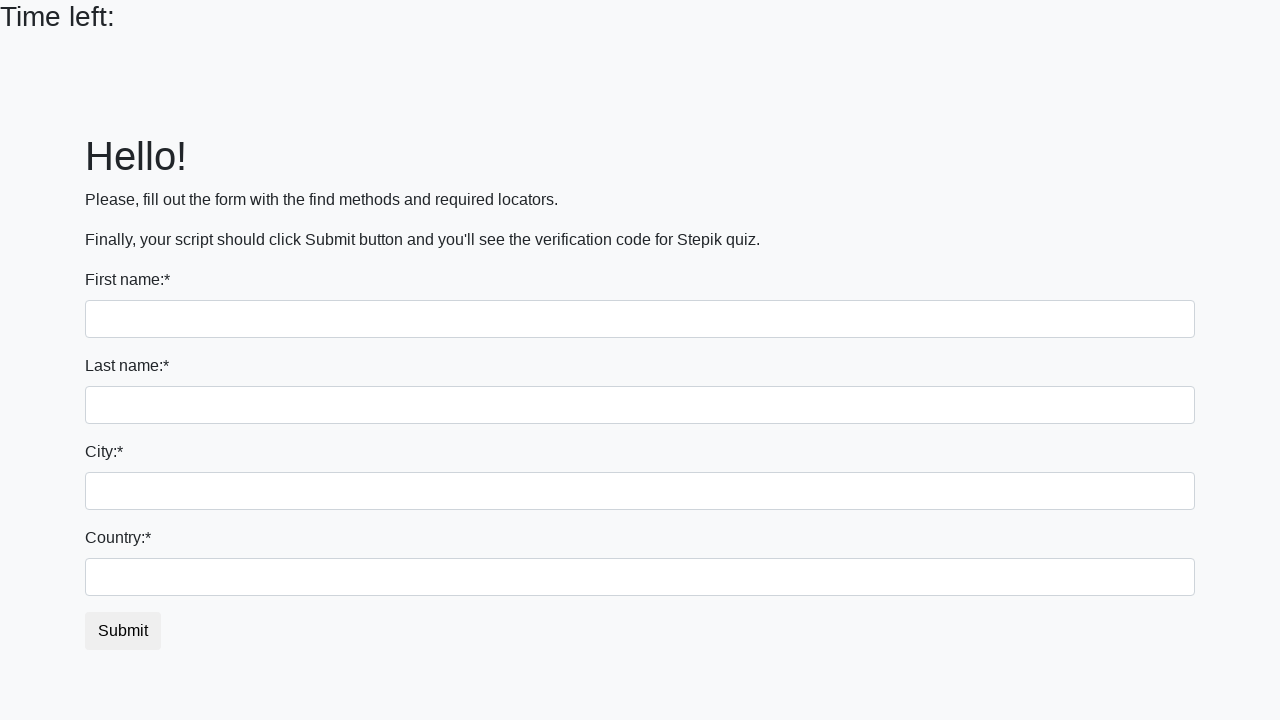

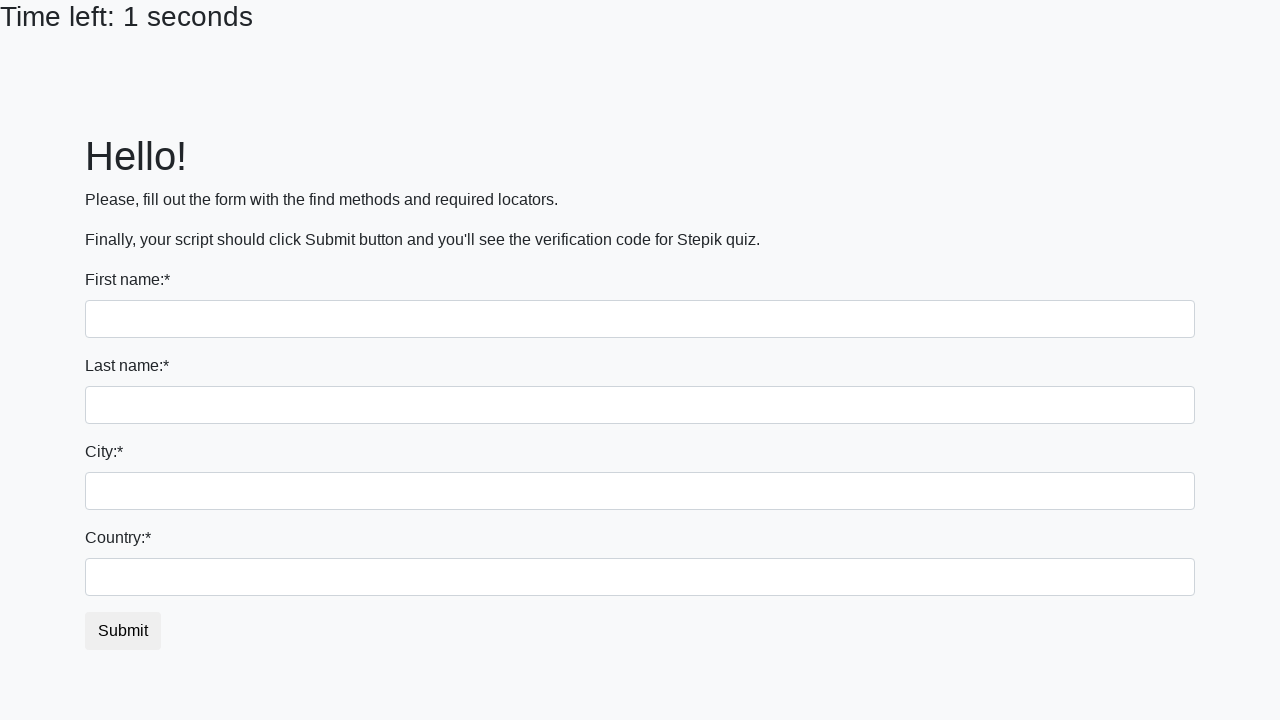